Tests that an error is displayed when attempting to login with username but no password

Starting URL: https://cms.demo.katalon.com/product/flying-ninja/

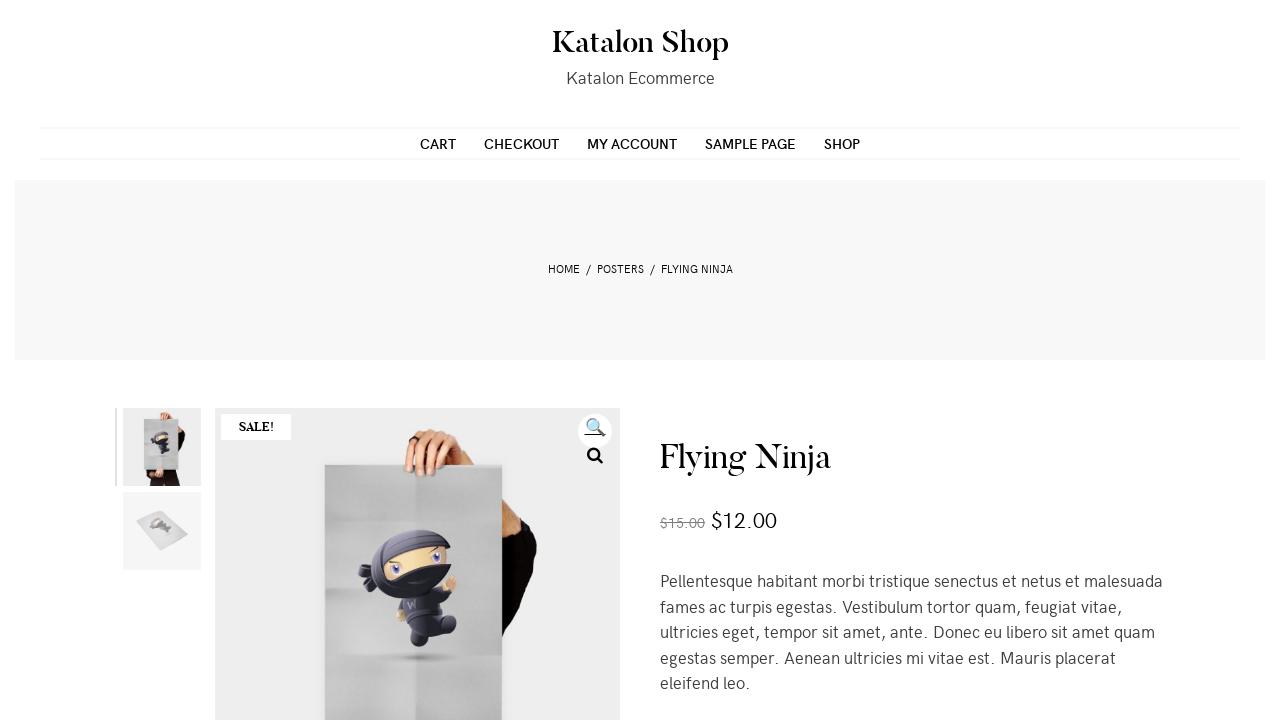

Clicked MY ACCOUNT link in primary menu at (632, 143) on #primary-menu >> text=MY ACCOUNT
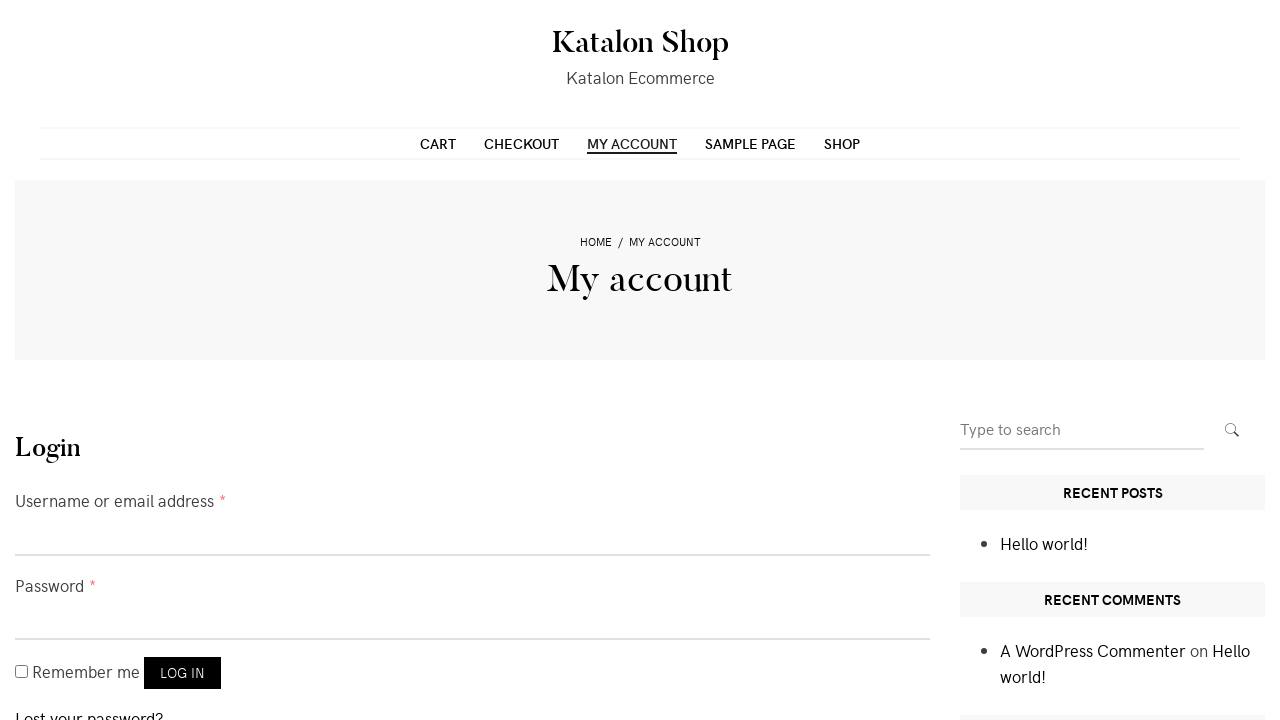

Filled username field with 'customer' on #username
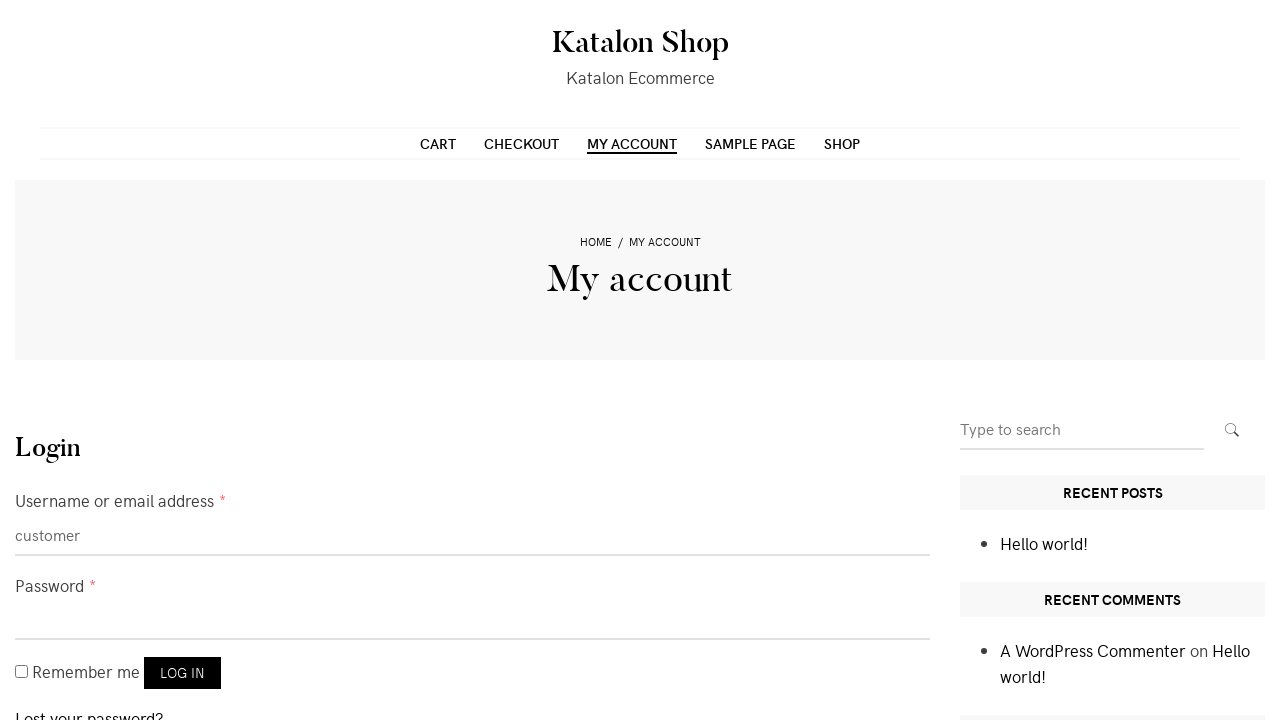

Clicked login button without entering password at (182, 673) on button[name='login']
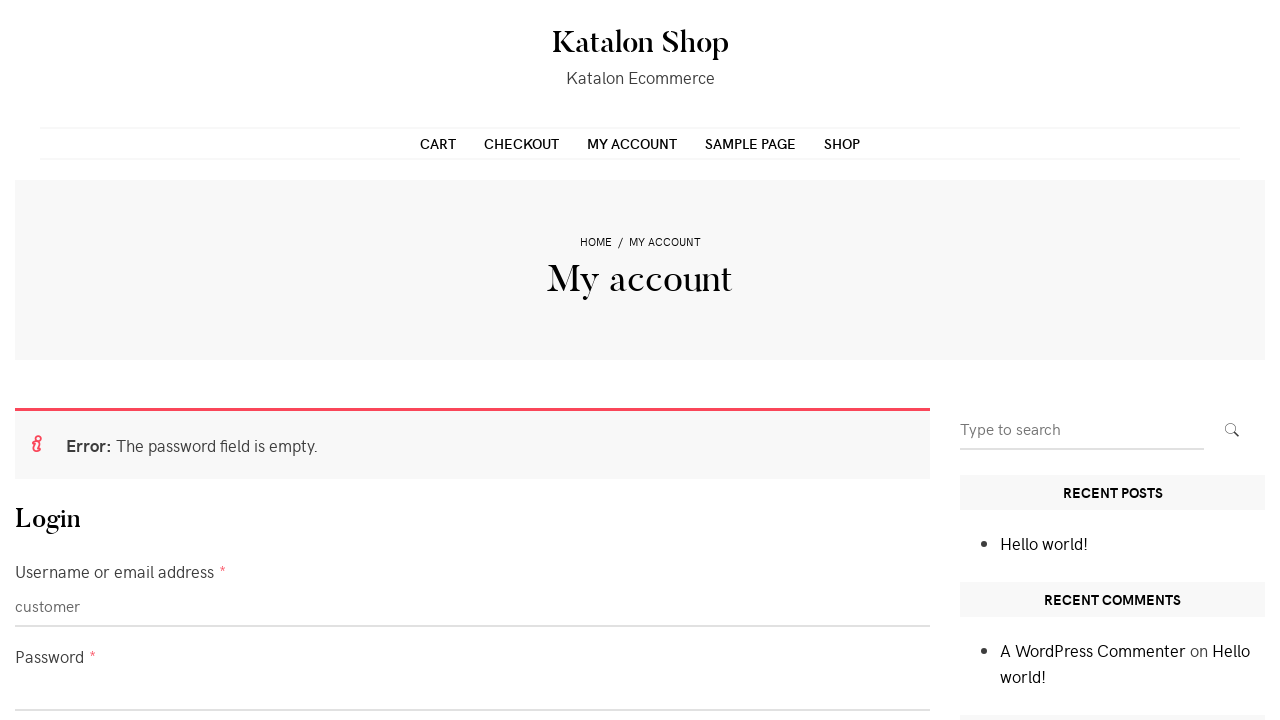

Error message displayed for missing password
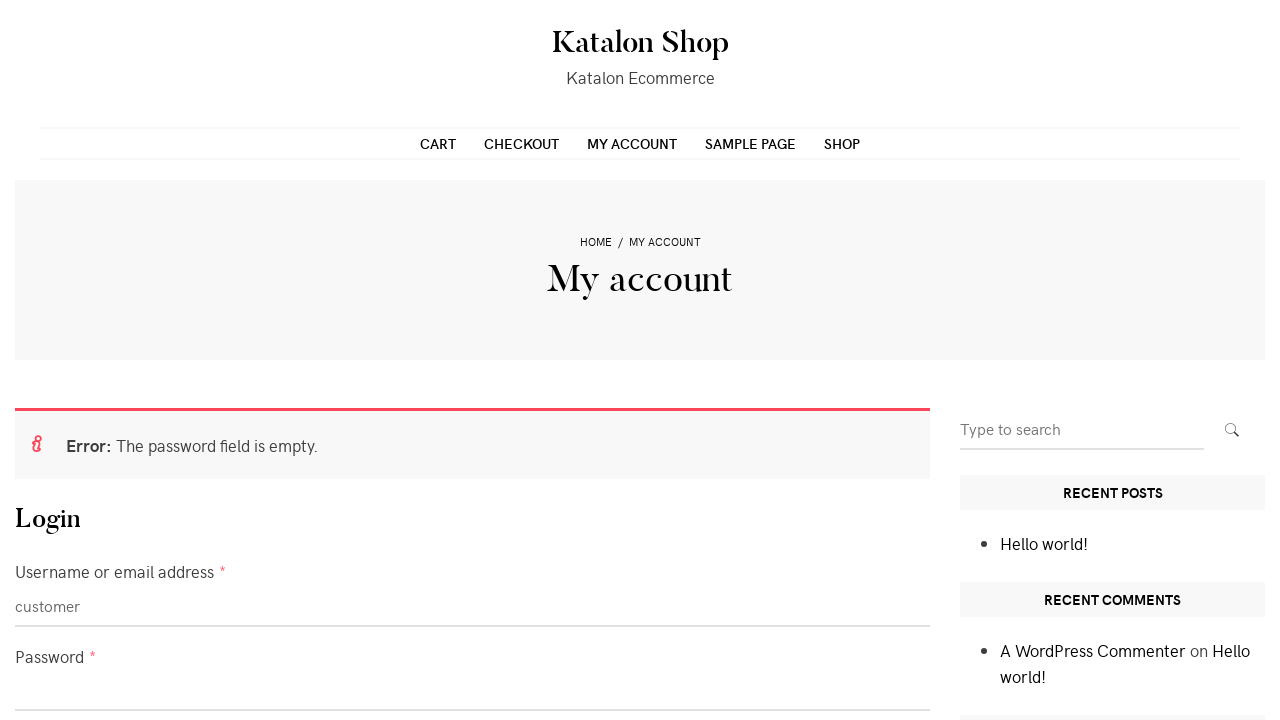

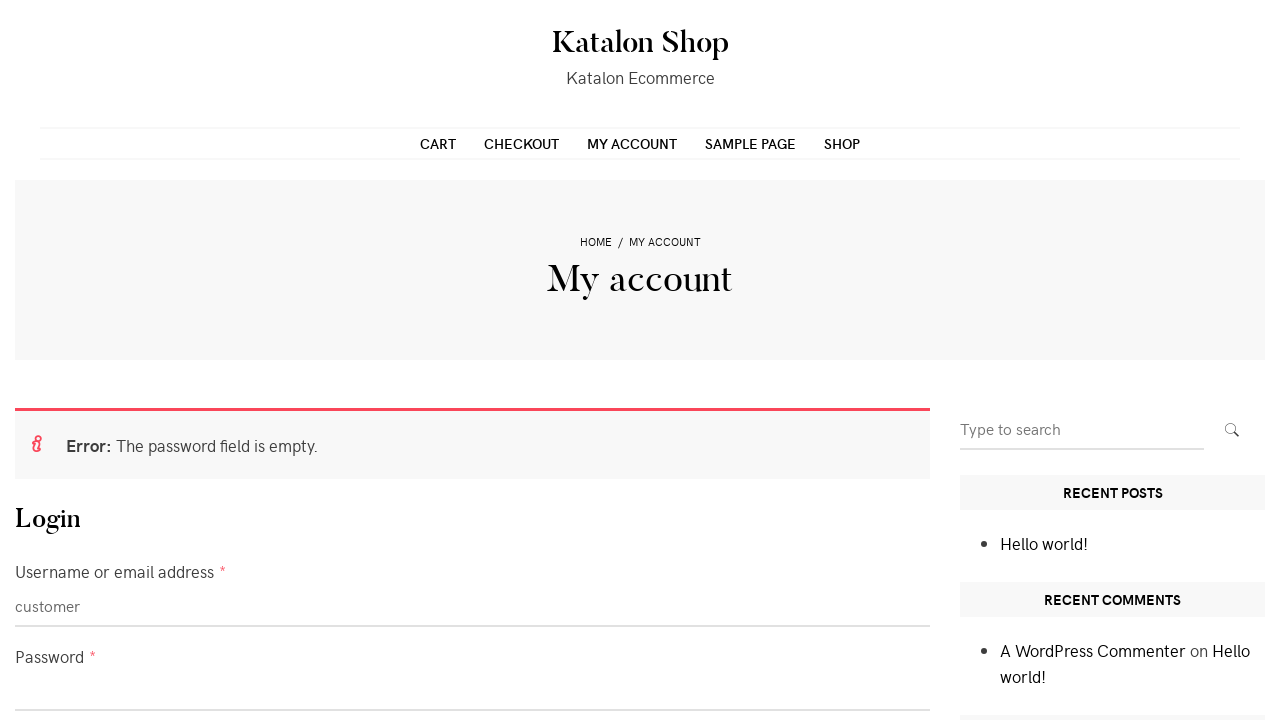